Tests JavaScript confirm popup by clicking the confirm button and accepting the dialog

Starting URL: https://the-internet.herokuapp.com/javascript_alerts

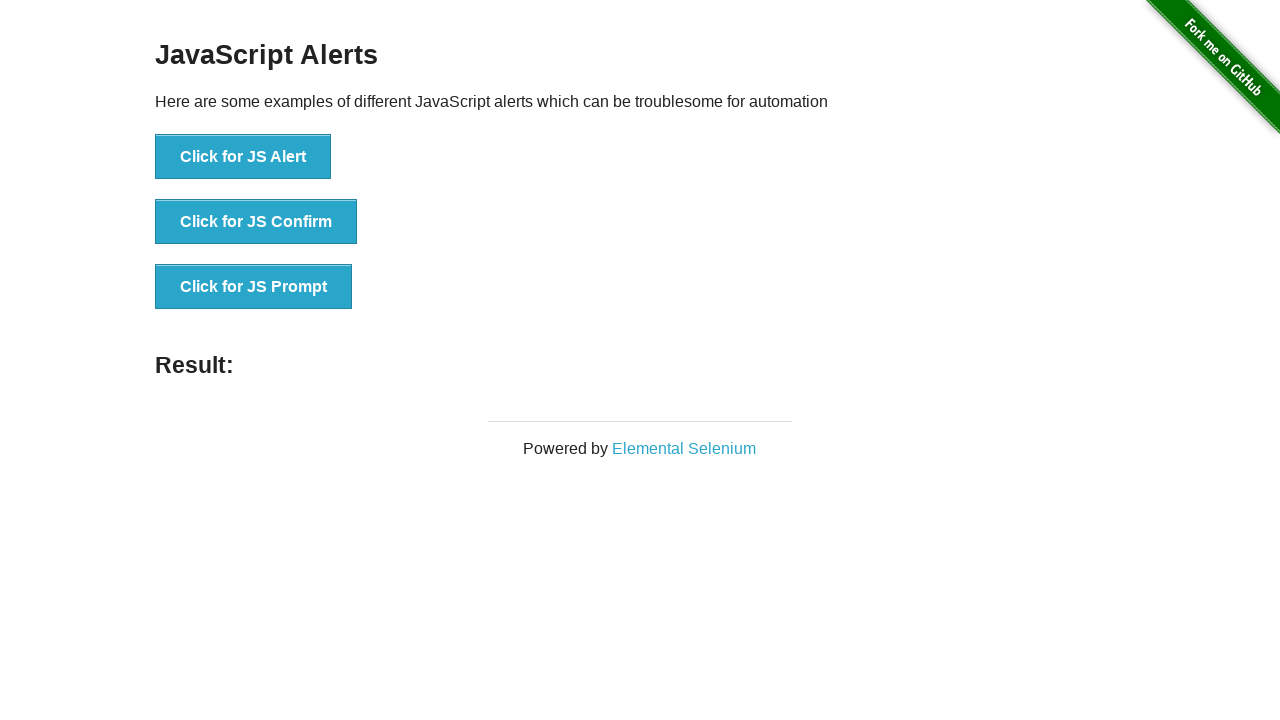

Set up dialog handler to accept confirm dialogs
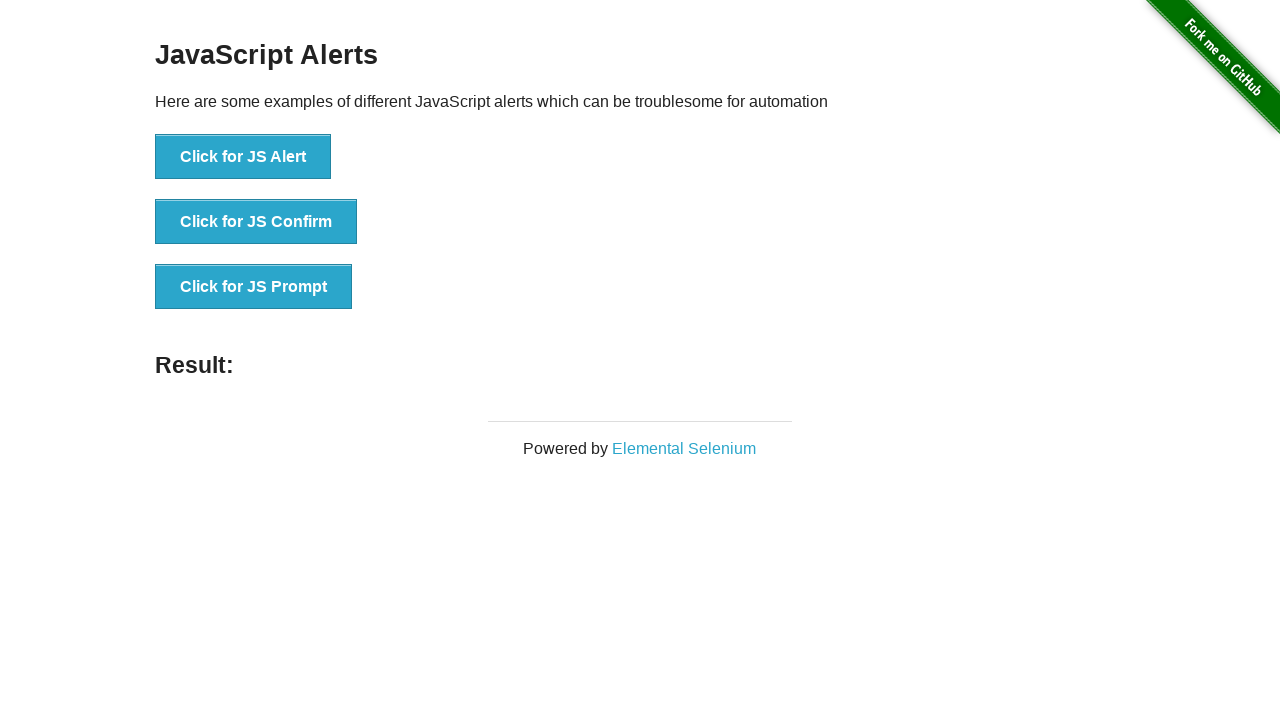

Clicked the 'Click for JS Confirm' button to trigger JavaScript confirm popup at (256, 222) on xpath=//button[text()='Click for JS Confirm']
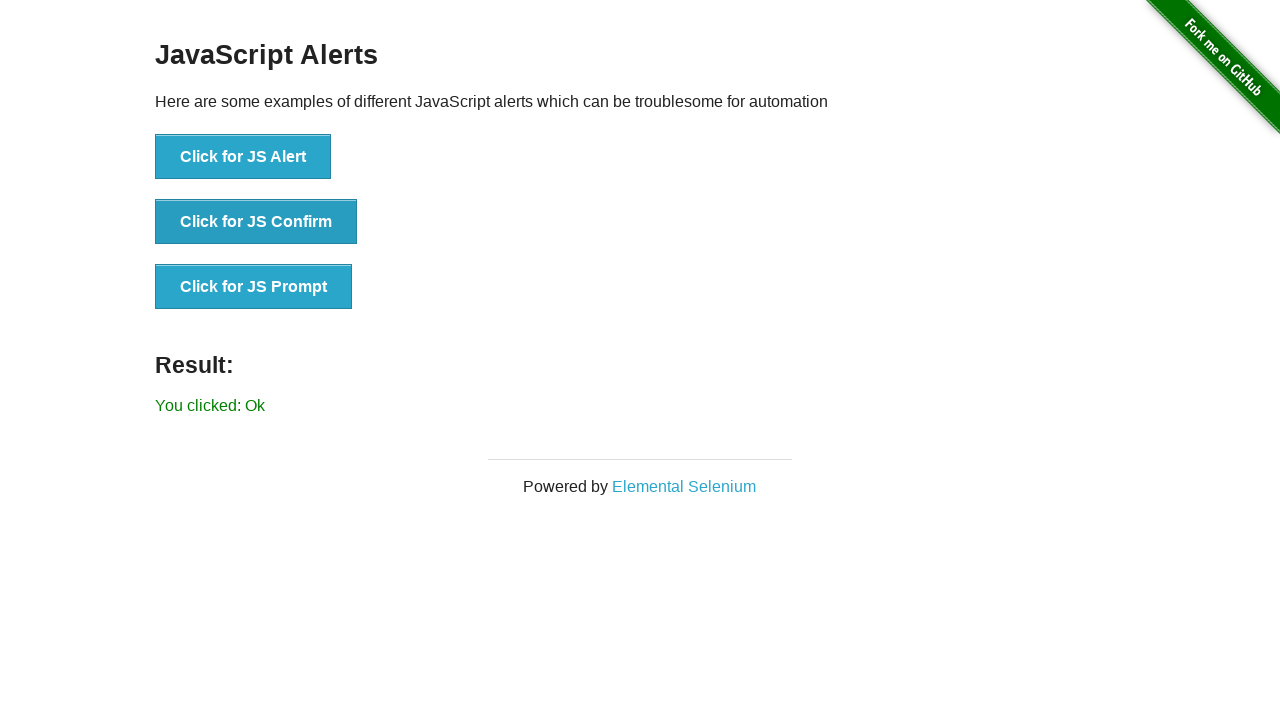

Result message loaded, confirming the dialog was accepted
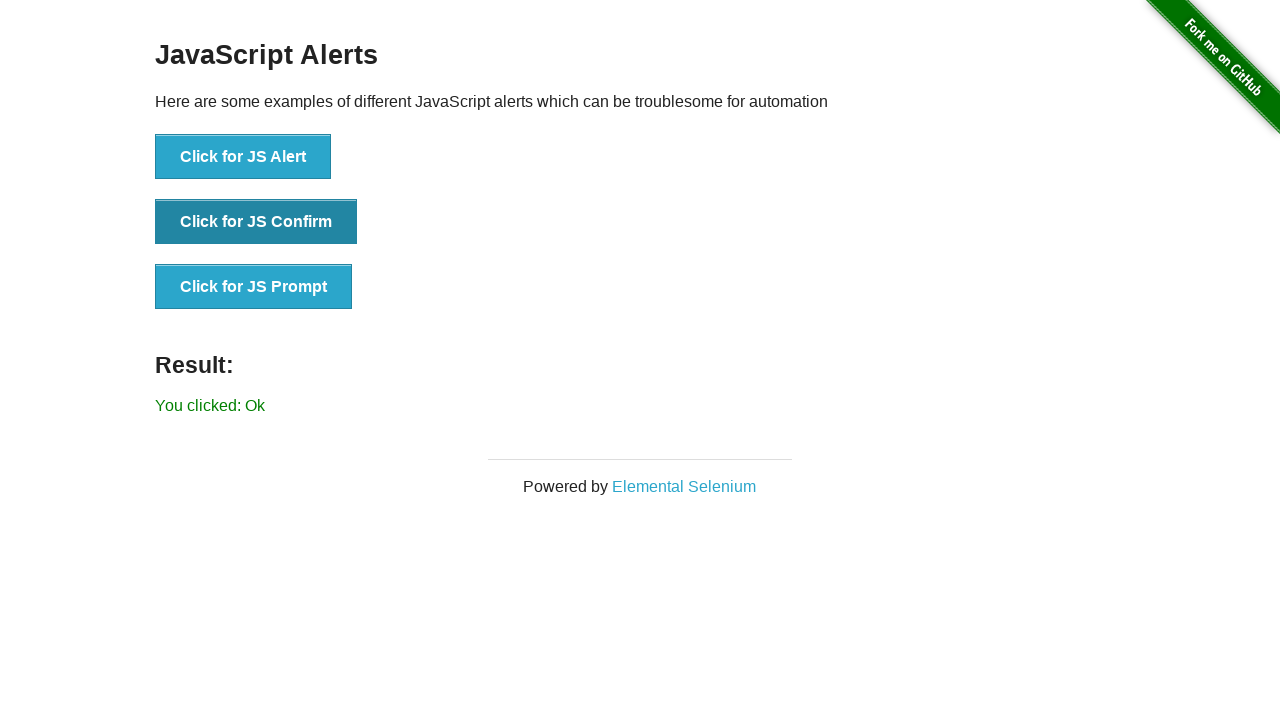

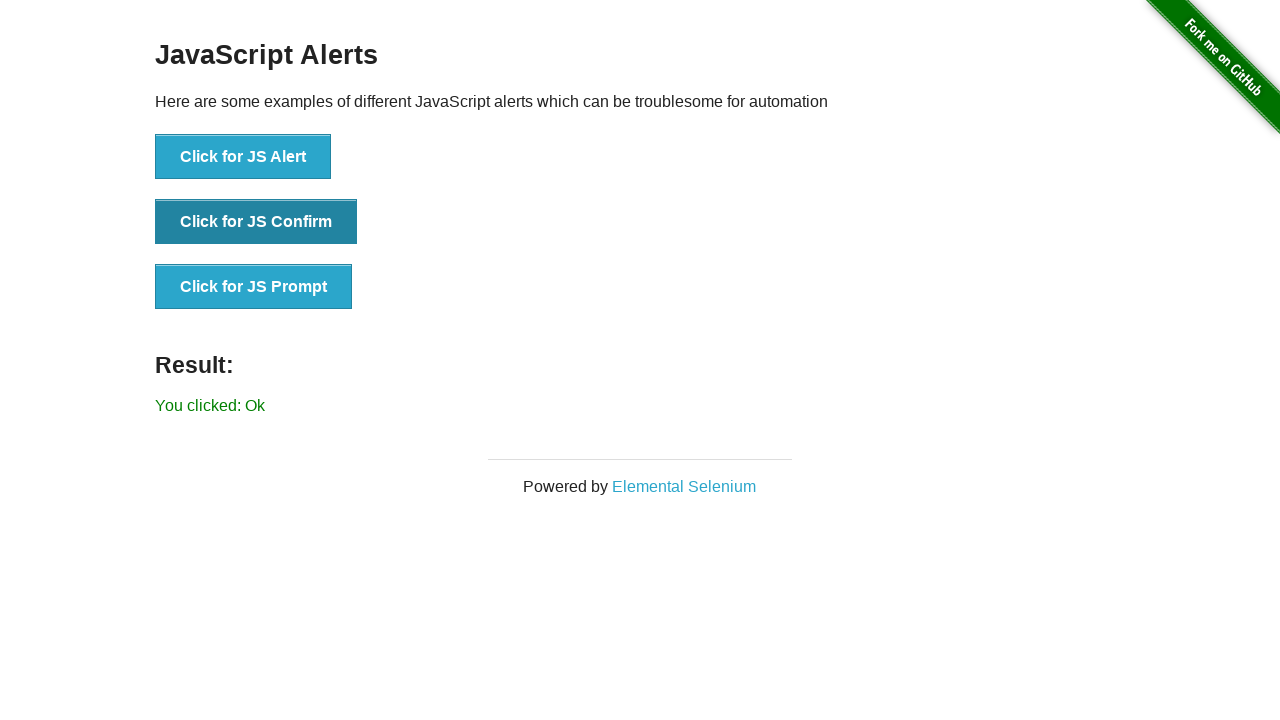